Tests the SpiceJet flight booking page passenger selector by opening the passenger dropdown, increasing adult count by 4 and children count by 5, then confirming the selection.

Starting URL: https://www.spicejet.com/

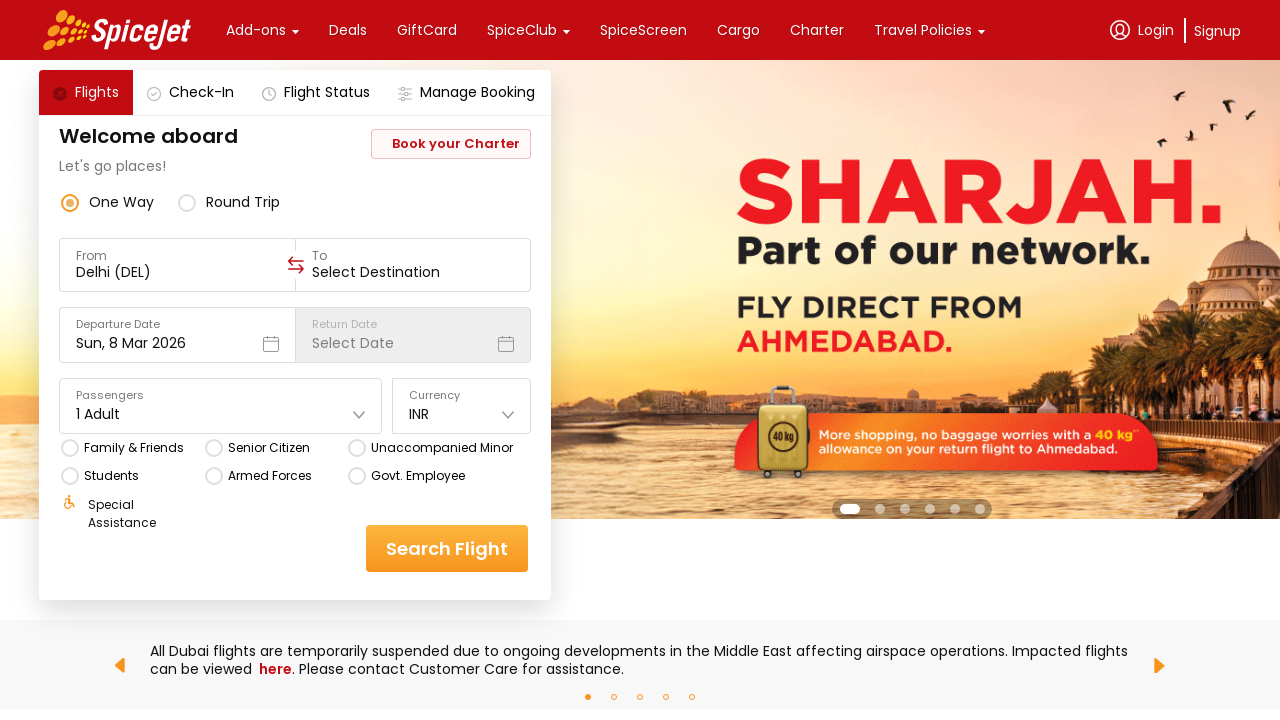

Clicked to open passenger selector dropdown at (221, 414) on //*[@id="main-container"]/div/div[1]/div[3]/div[2]/div[5]/div[1]/div/div/div[2]
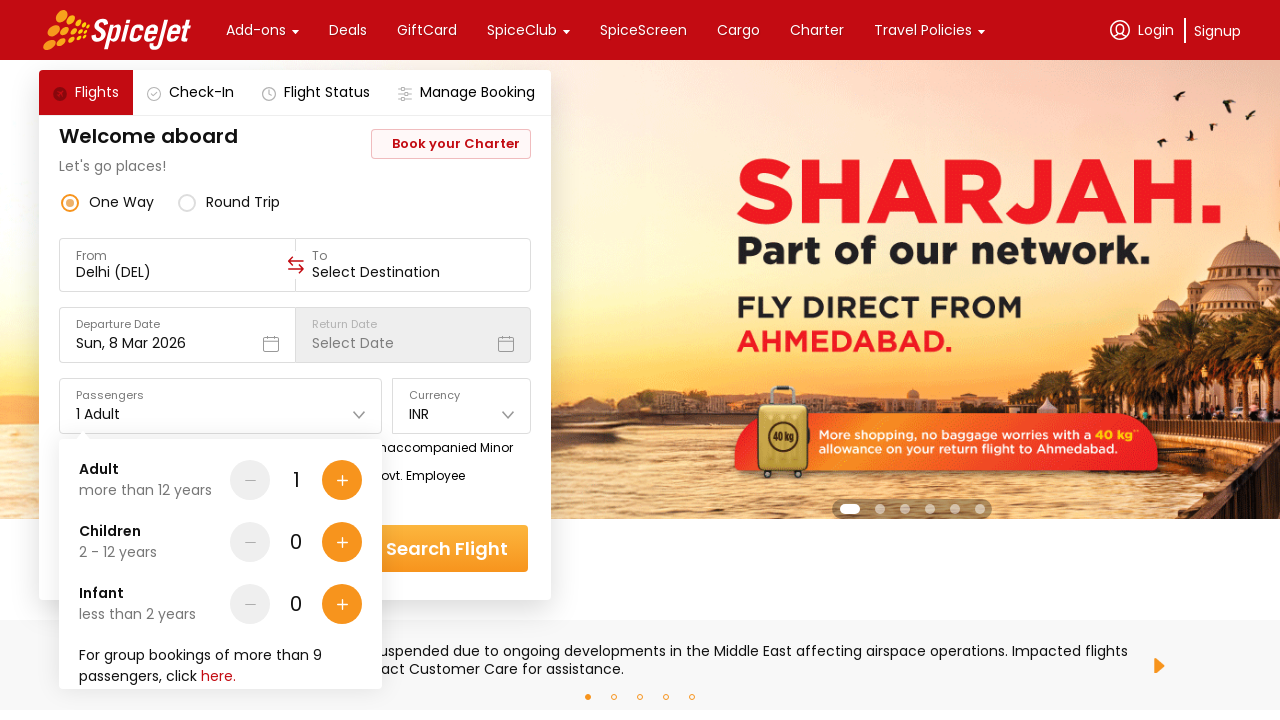

Waited for passenger selector dropdown to be visible
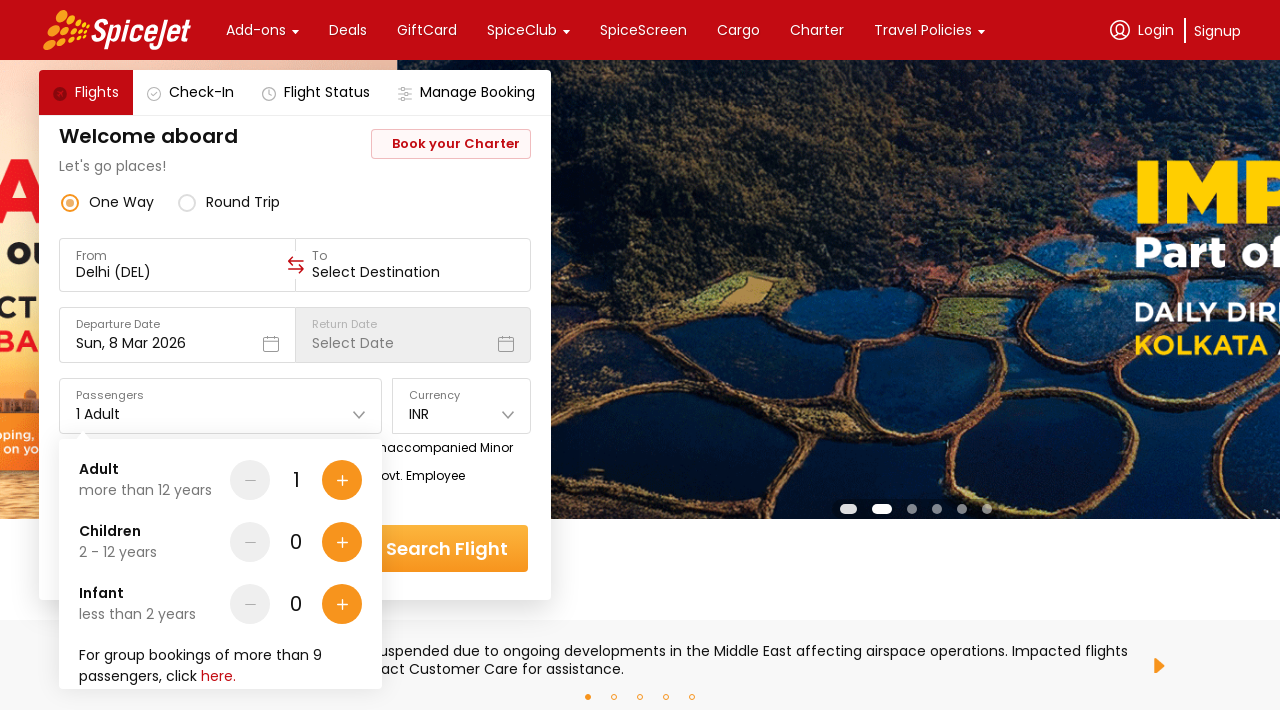

Increased adult count (increment 1 of 4) at (342, 480) on //*[@id="main-container"]/div/div[1]/div[3]/div[2]/div[5]/div[1]/div/div[2]/div[
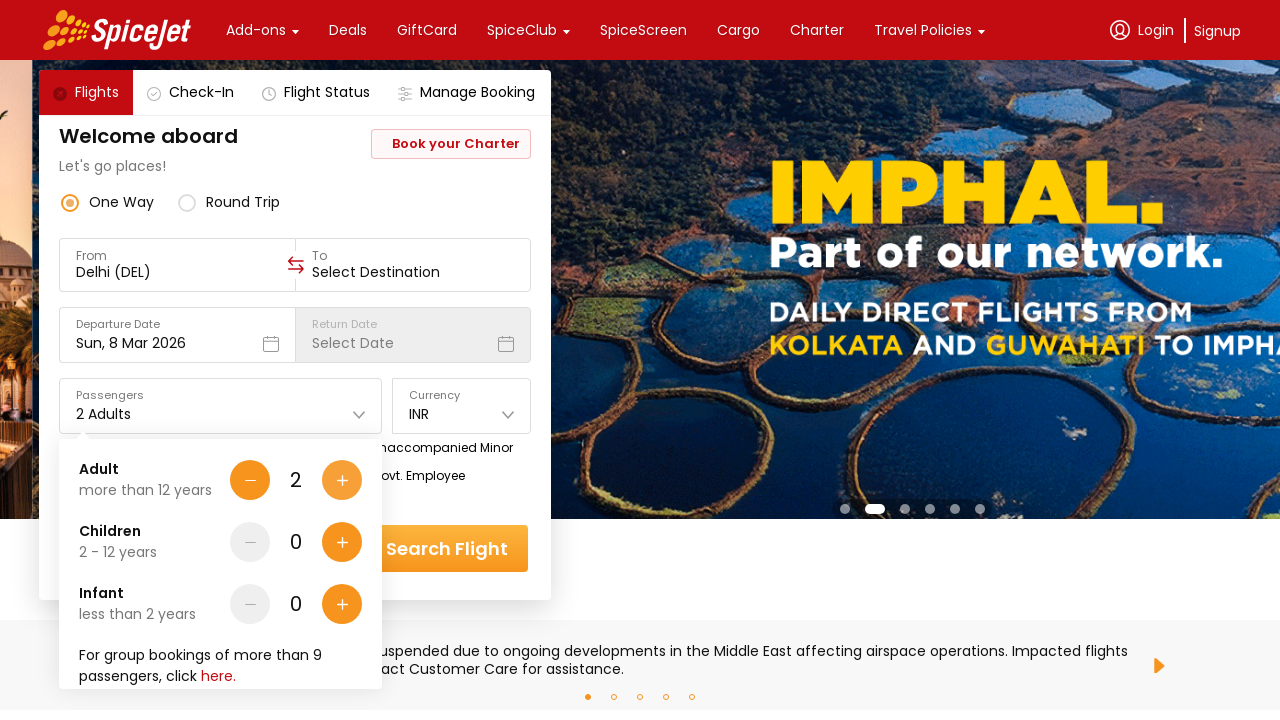

Brief wait after adult count increment
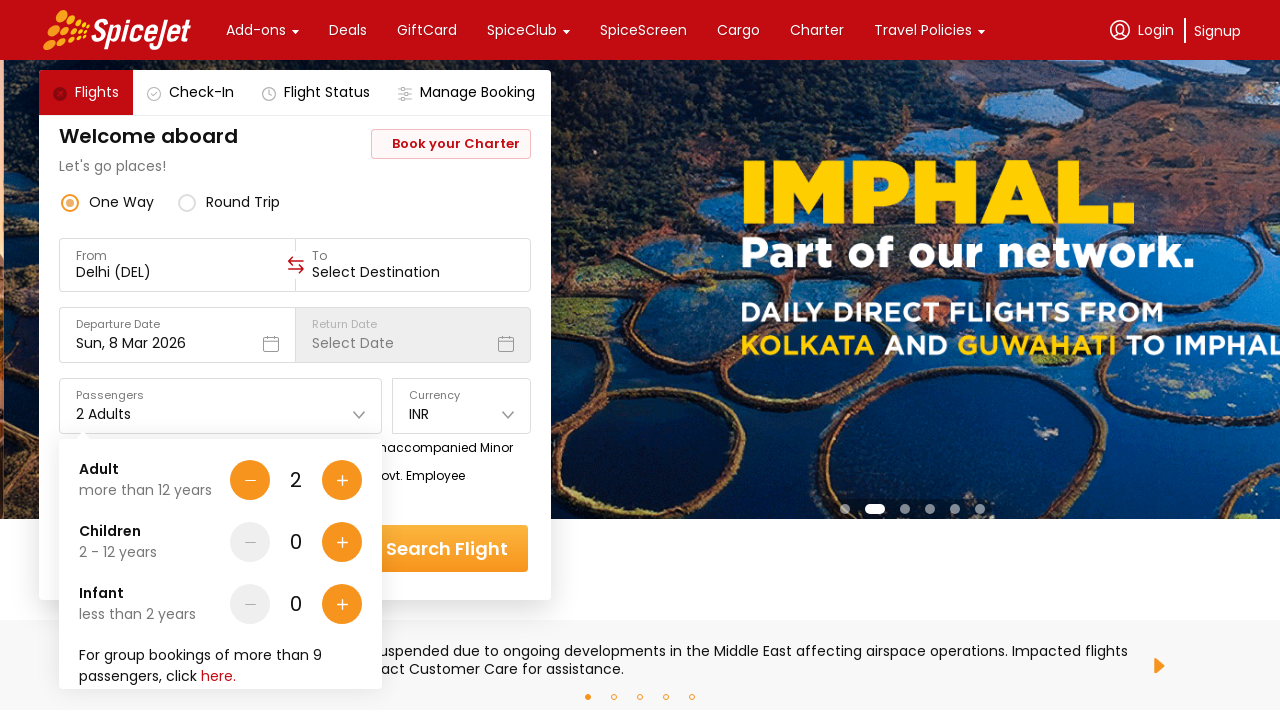

Increased adult count (increment 2 of 4) at (342, 480) on //*[@id="main-container"]/div/div[1]/div[3]/div[2]/div[5]/div[1]/div/div[2]/div[
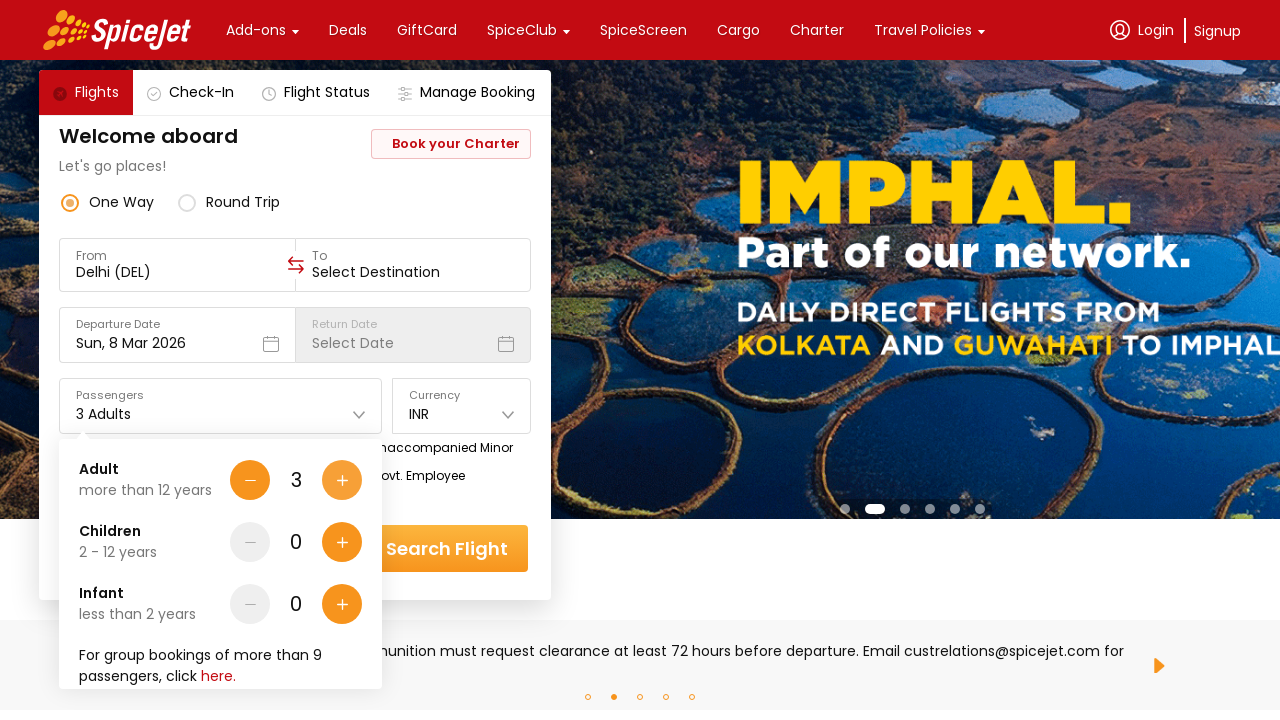

Brief wait after adult count increment
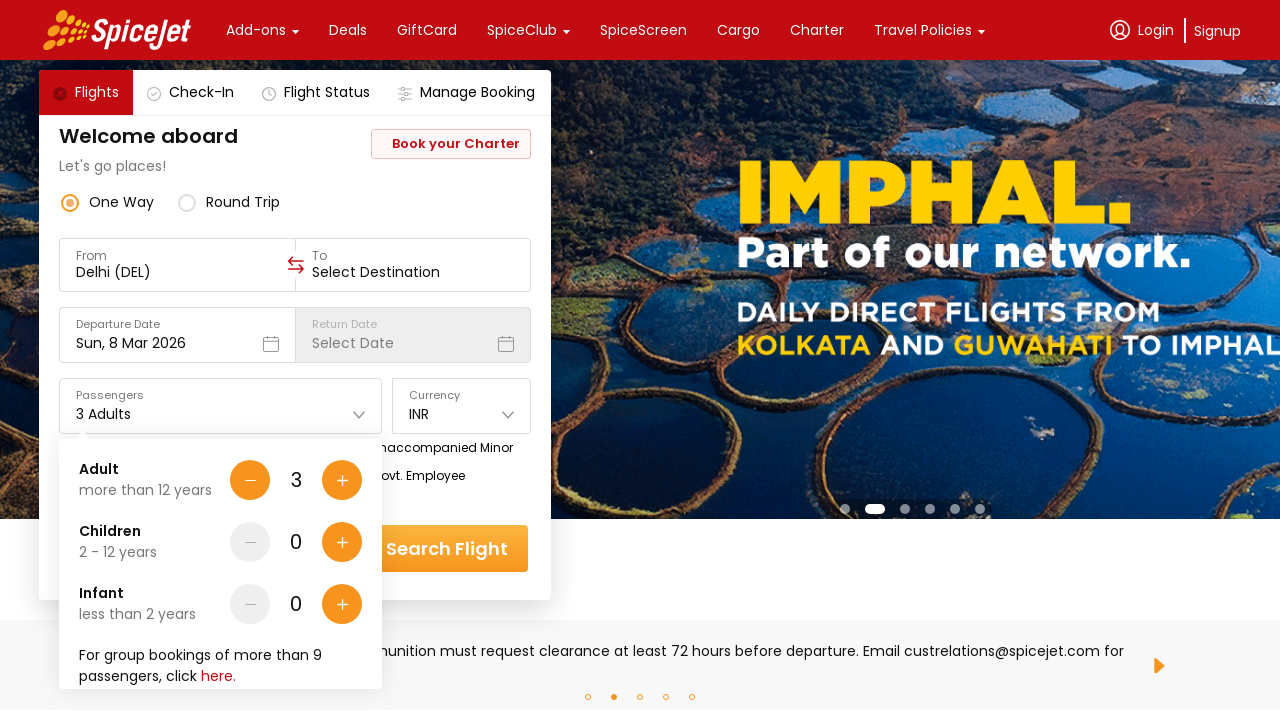

Increased adult count (increment 3 of 4) at (342, 480) on //*[@id="main-container"]/div/div[1]/div[3]/div[2]/div[5]/div[1]/div/div[2]/div[
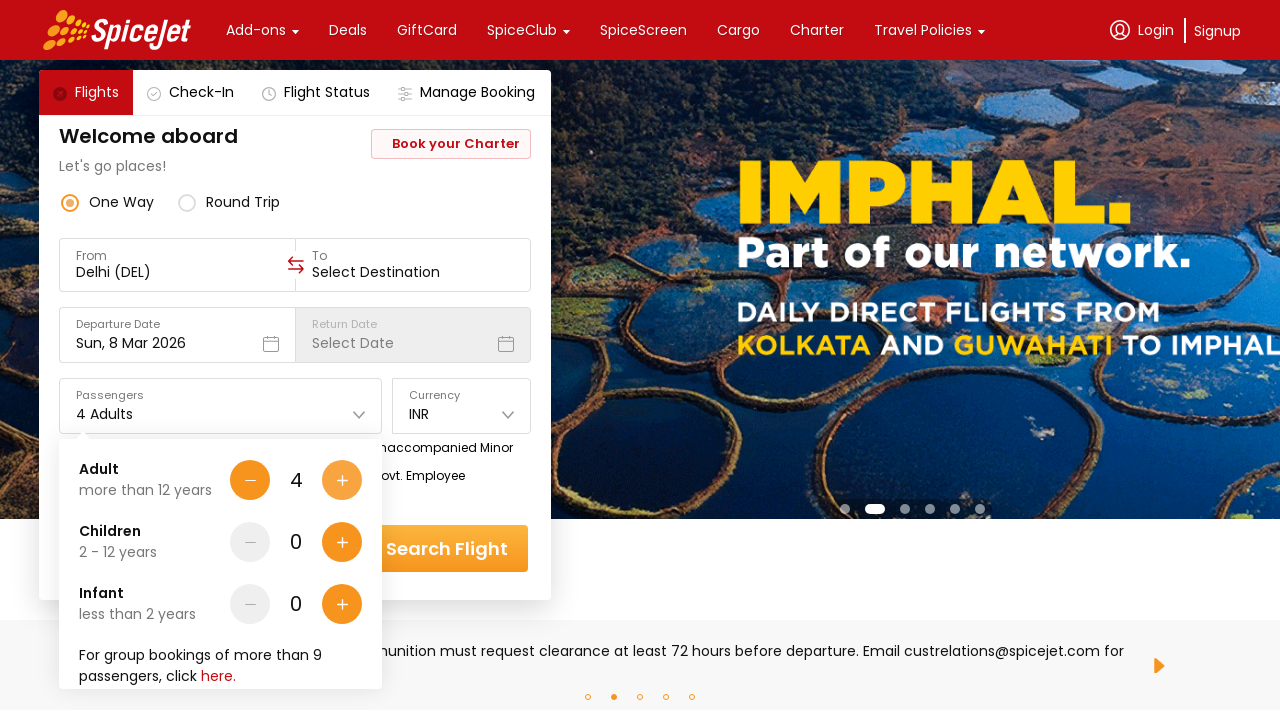

Brief wait after adult count increment
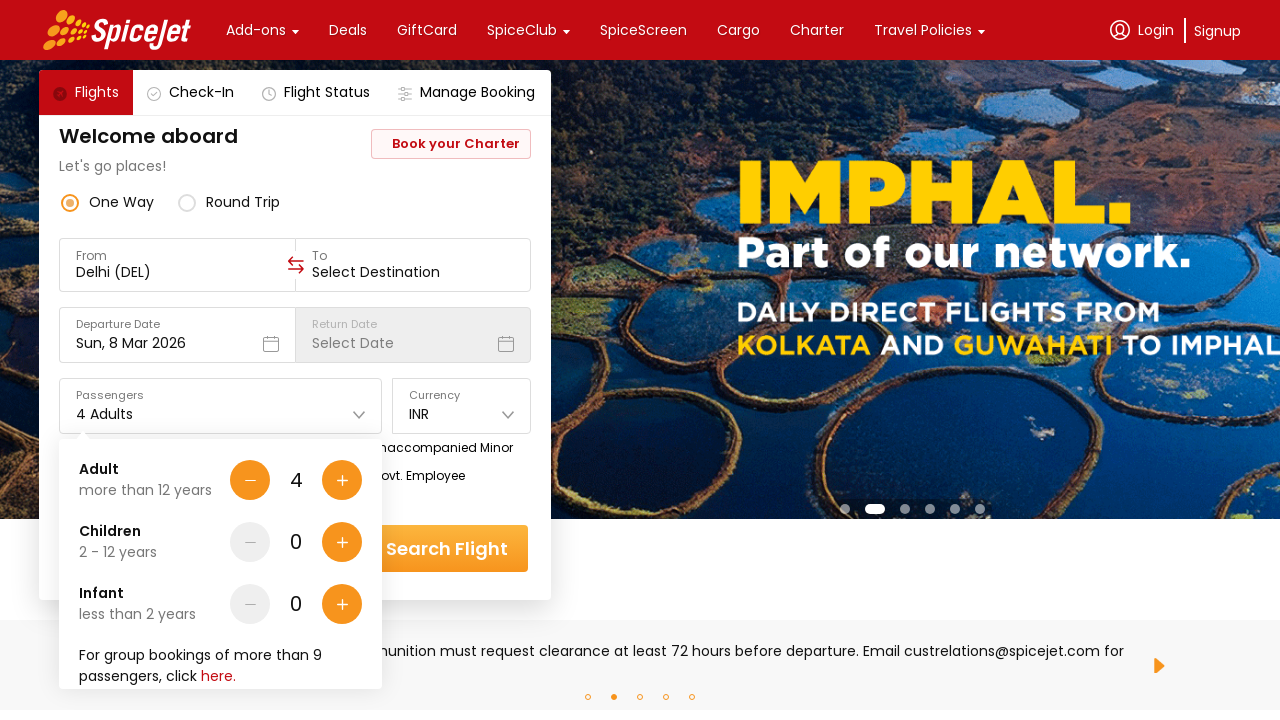

Increased adult count (increment 4 of 4) at (342, 480) on //*[@id="main-container"]/div/div[1]/div[3]/div[2]/div[5]/div[1]/div/div[2]/div[
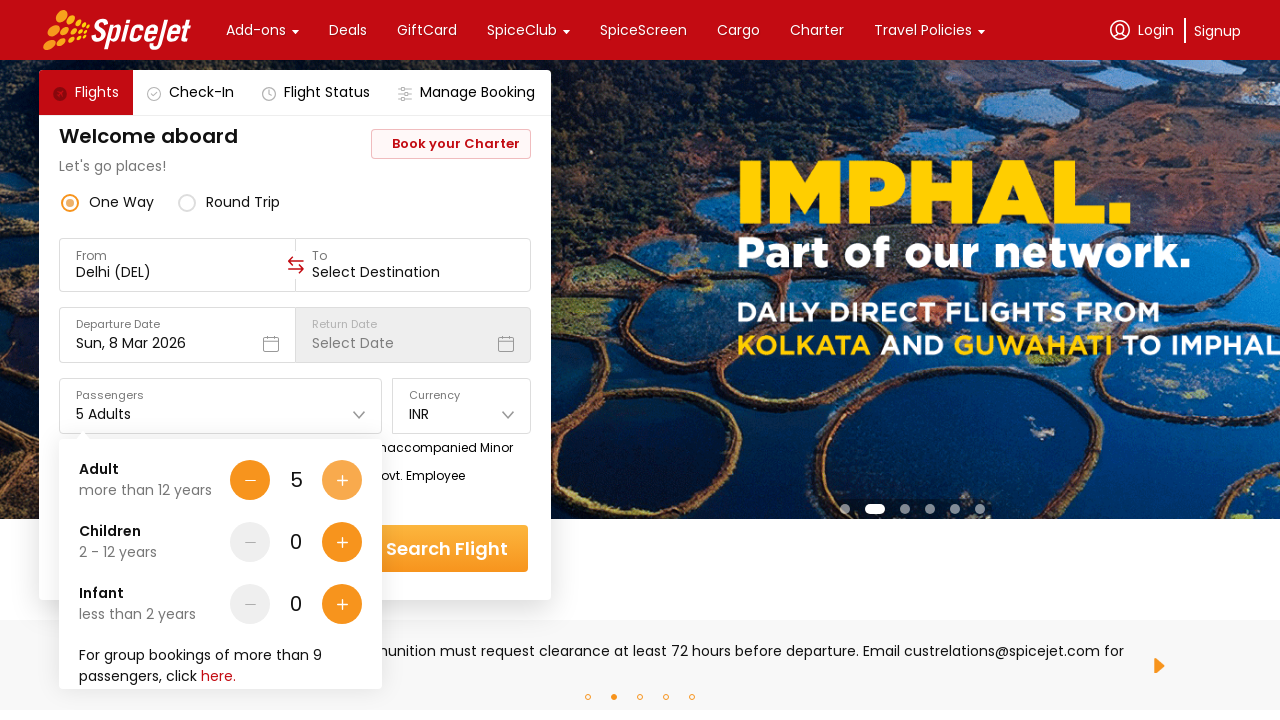

Brief wait after adult count increment
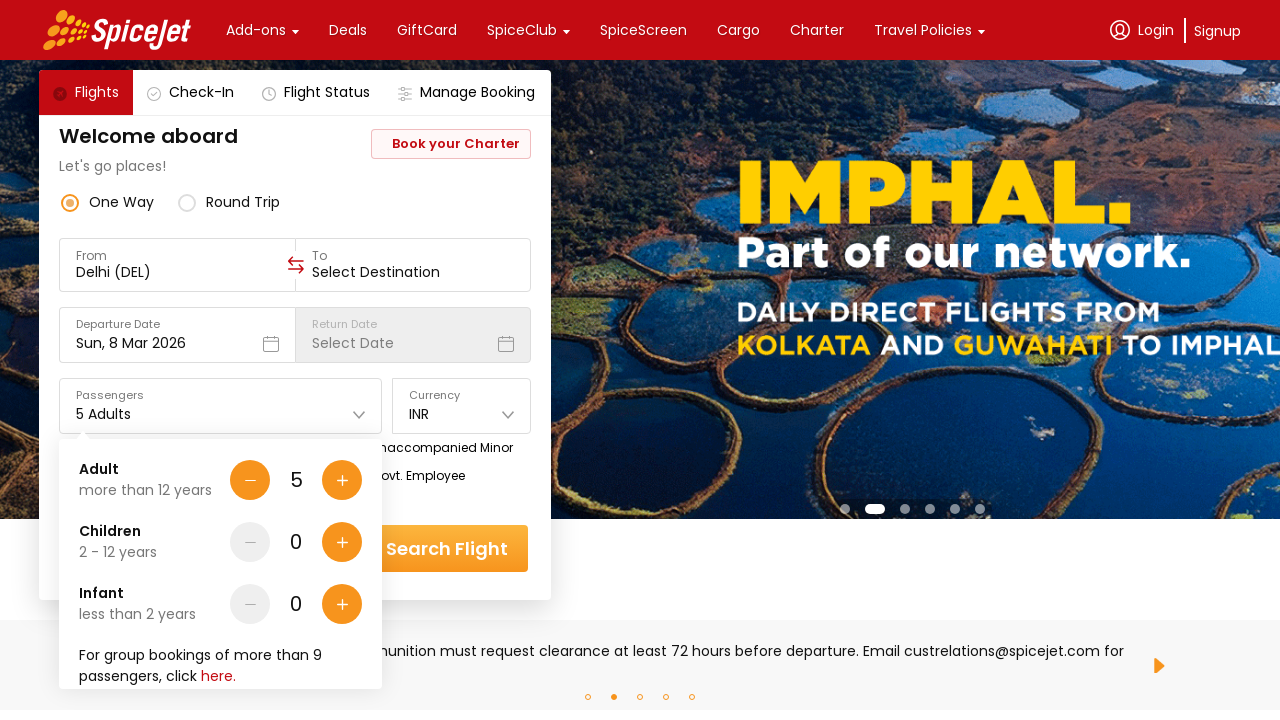

Increased children count (increment 1 of 5) at (342, 542) on //*[@id="main-container"]/div/div[1]/div[3]/div[2]/div[5]/div[1]/div/div[2]/div[
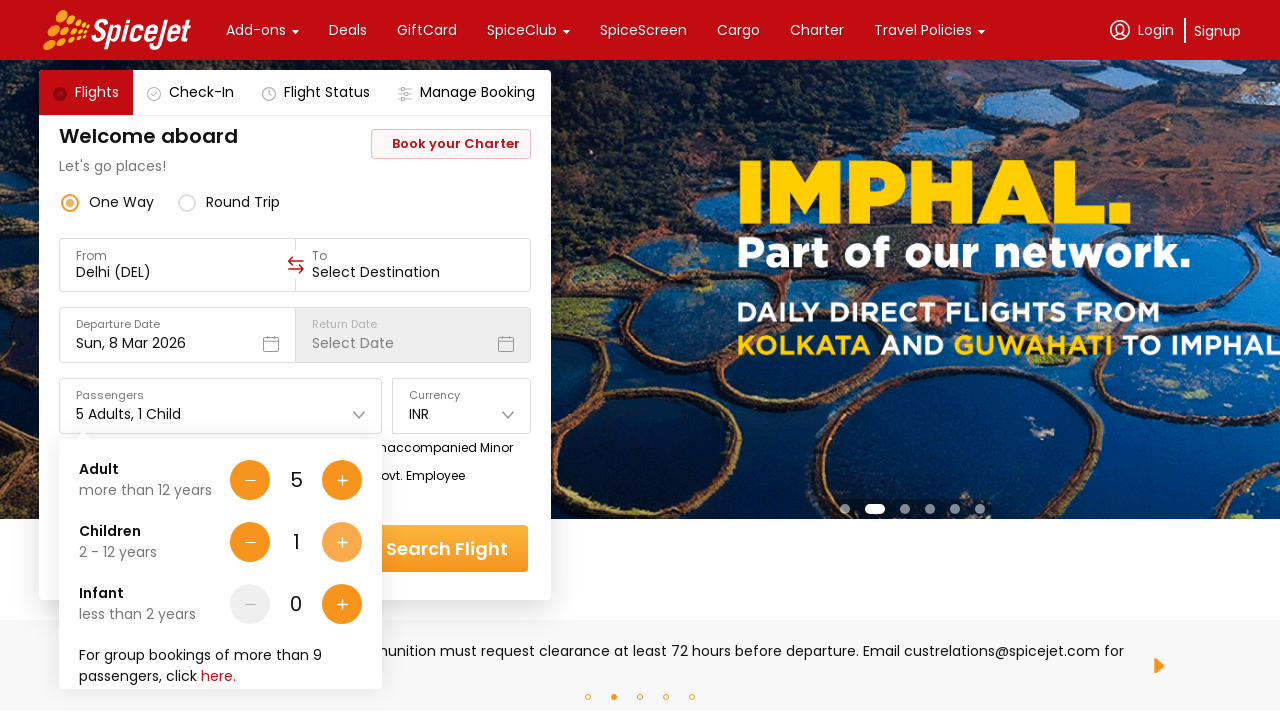

Brief wait after children count increment
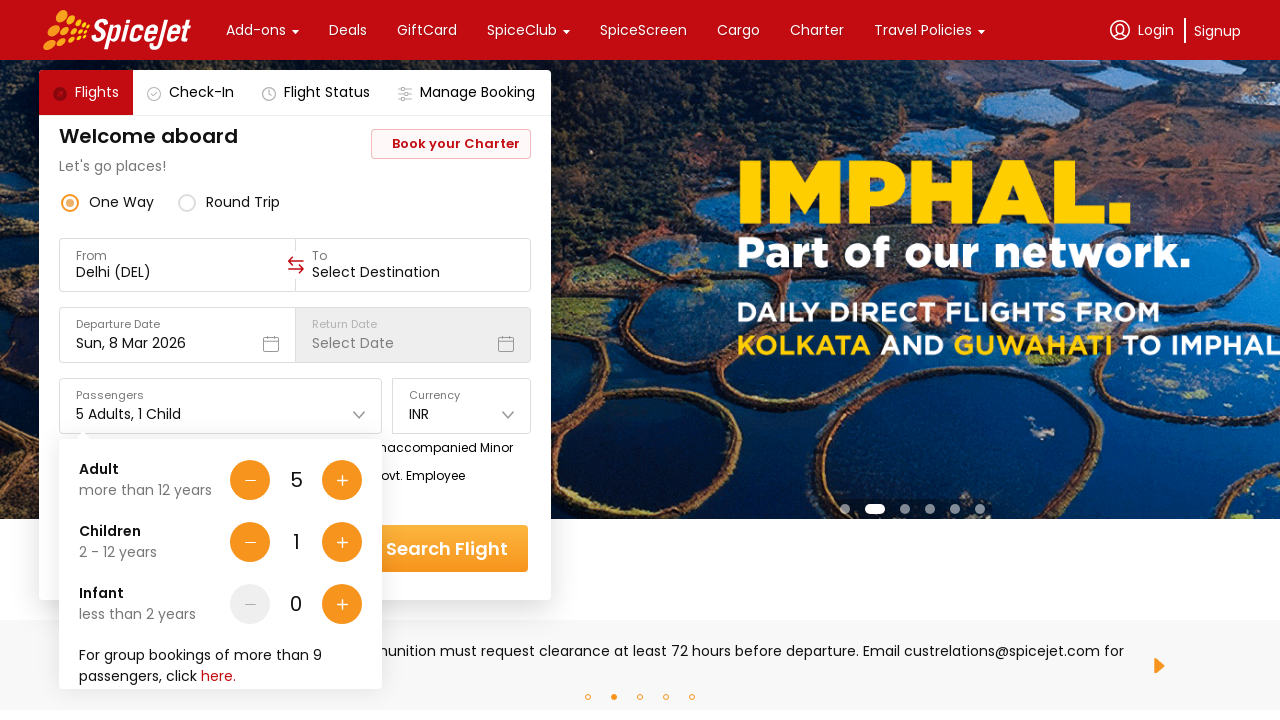

Increased children count (increment 2 of 5) at (342, 542) on //*[@id="main-container"]/div/div[1]/div[3]/div[2]/div[5]/div[1]/div/div[2]/div[
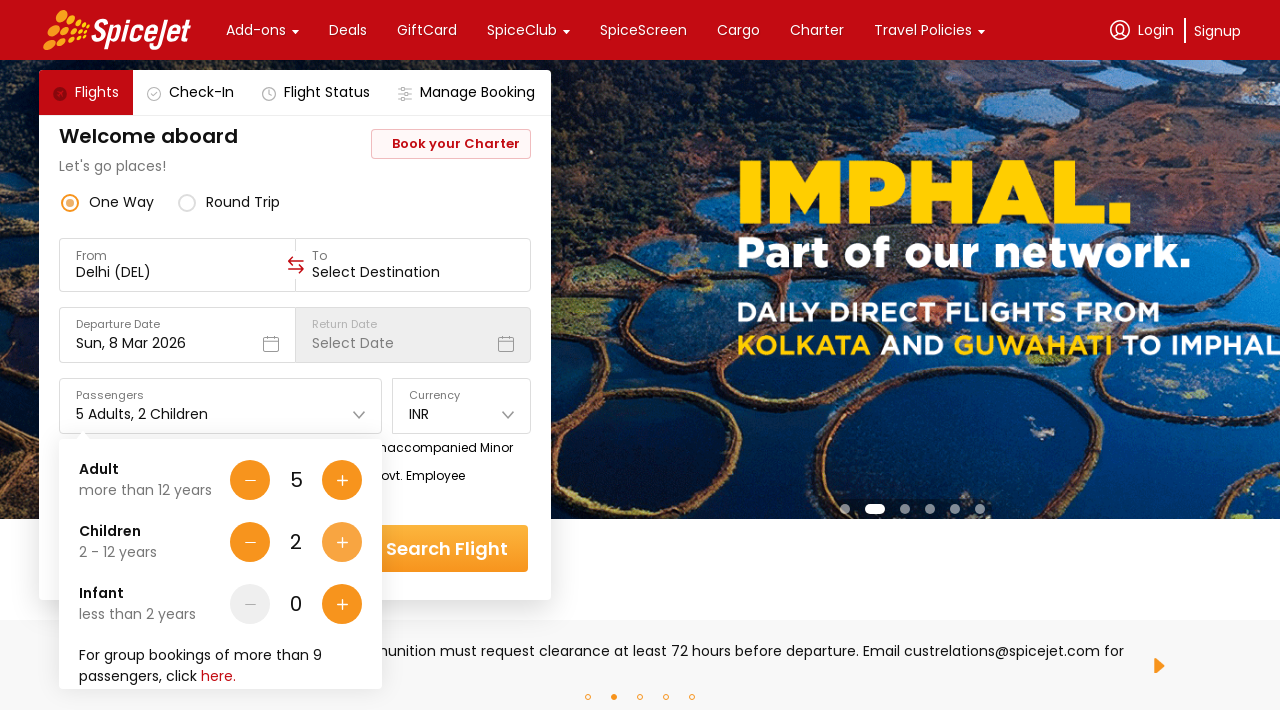

Brief wait after children count increment
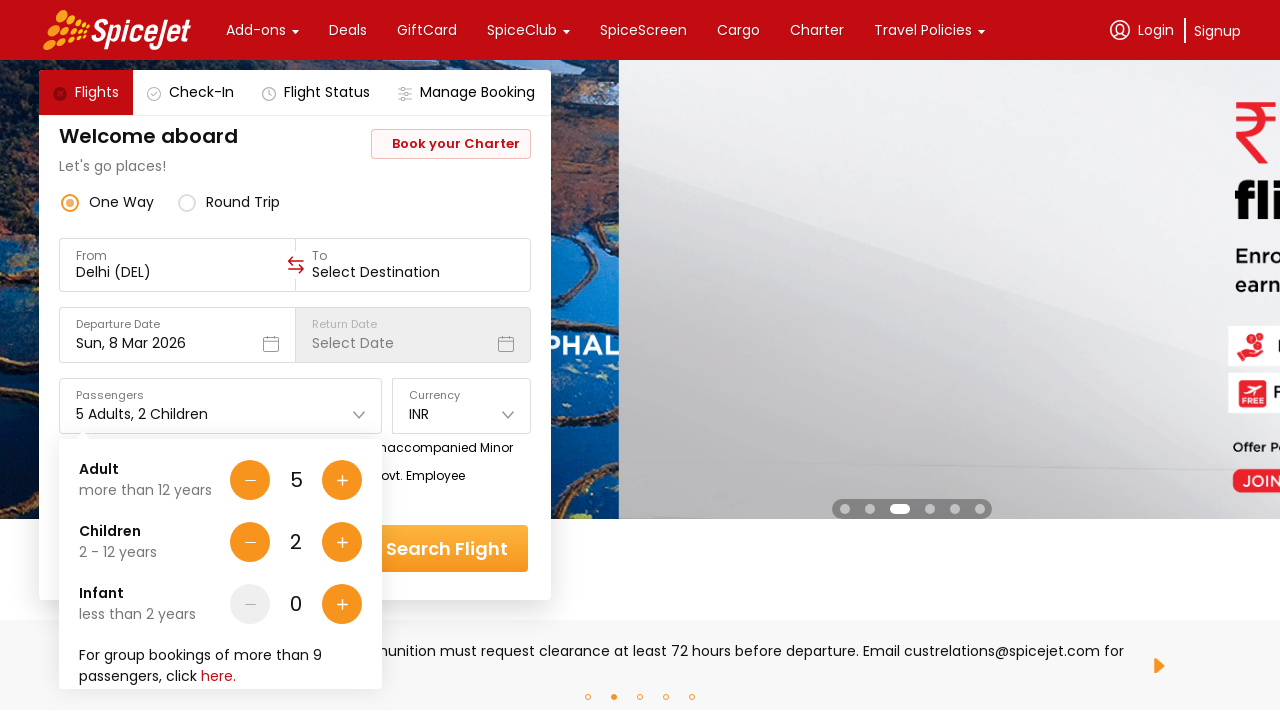

Increased children count (increment 3 of 5) at (342, 542) on //*[@id="main-container"]/div/div[1]/div[3]/div[2]/div[5]/div[1]/div/div[2]/div[
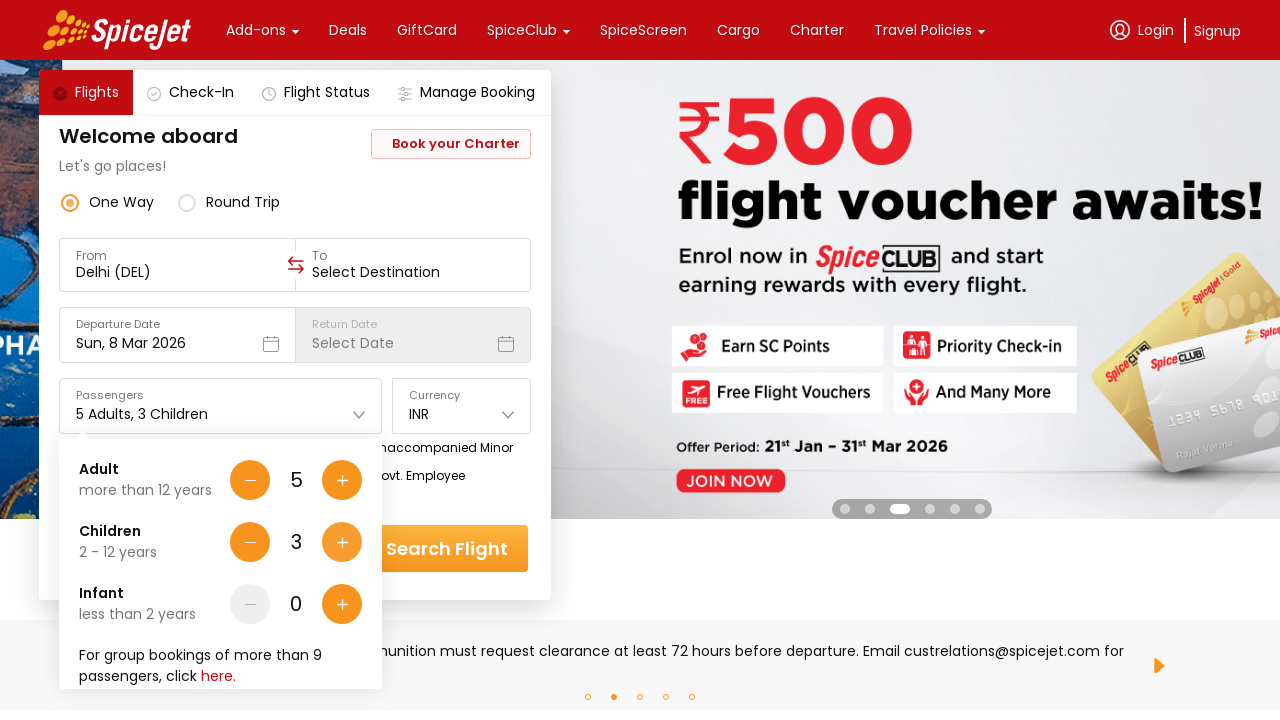

Brief wait after children count increment
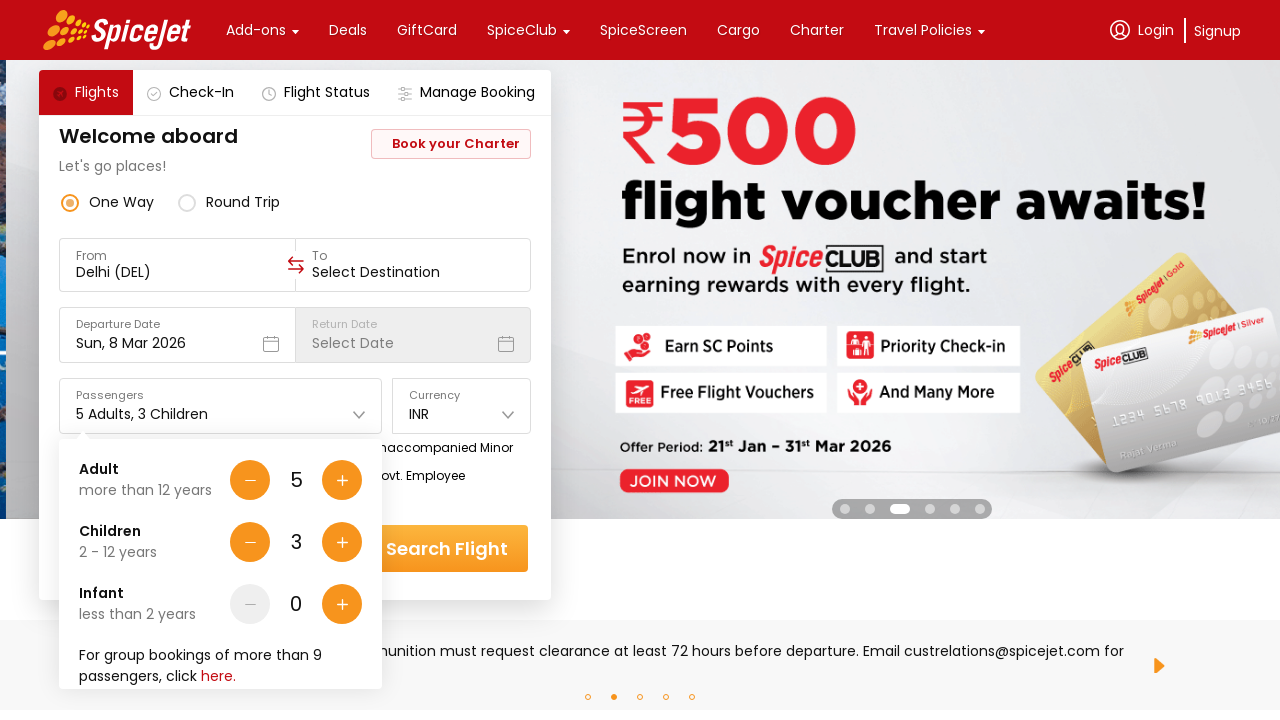

Increased children count (increment 4 of 5) at (342, 542) on //*[@id="main-container"]/div/div[1]/div[3]/div[2]/div[5]/div[1]/div/div[2]/div[
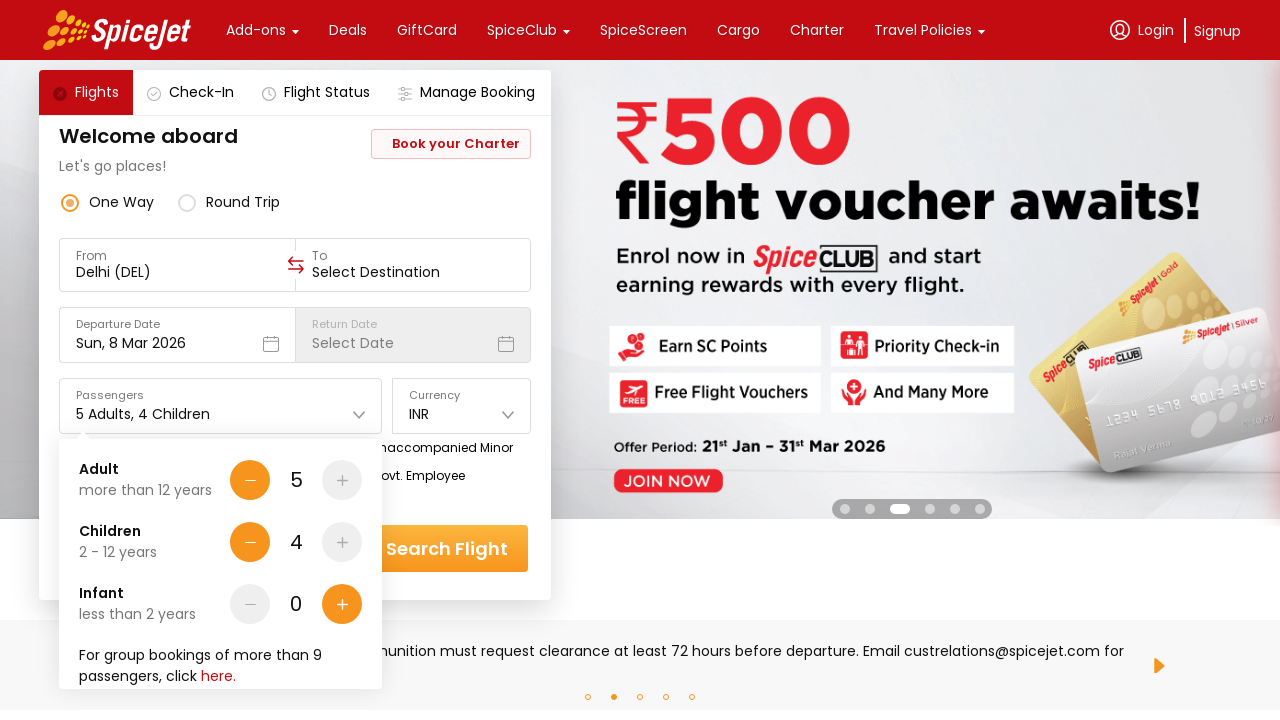

Brief wait after children count increment
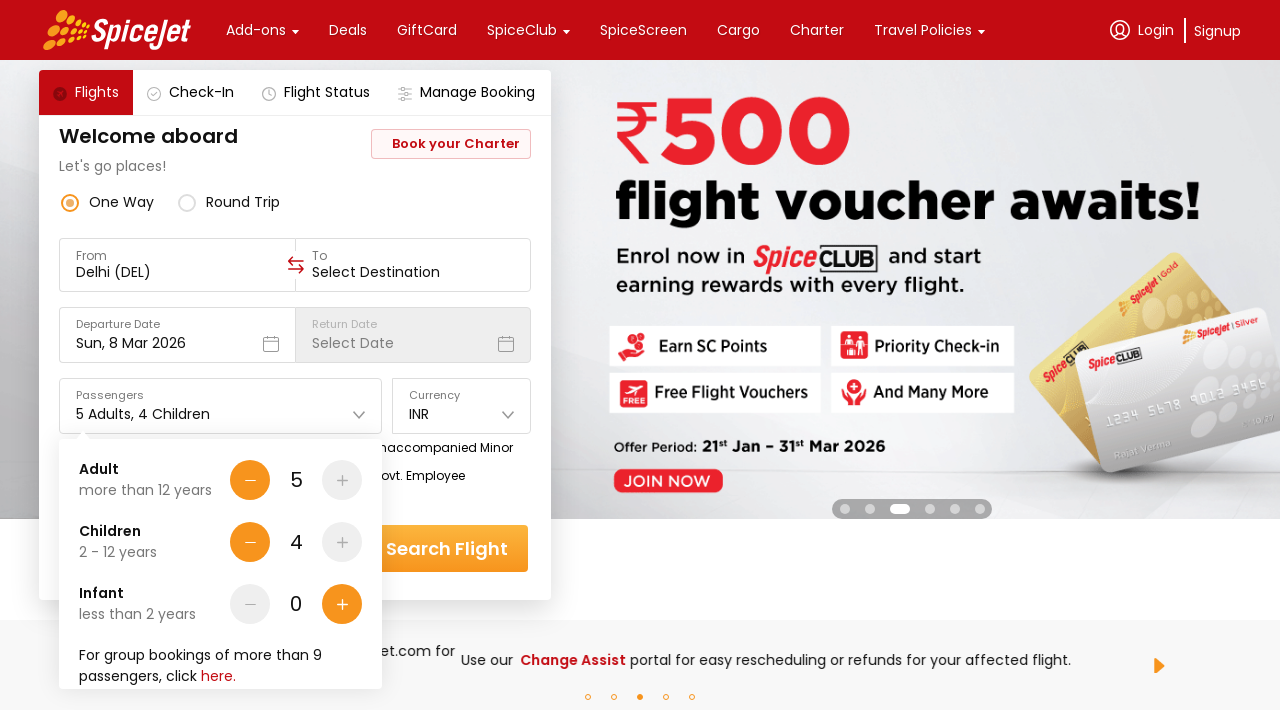

Increased children count (increment 5 of 5) at (342, 542) on //*[@id="main-container"]/div/div[1]/div[3]/div[2]/div[5]/div[1]/div/div[2]/div[
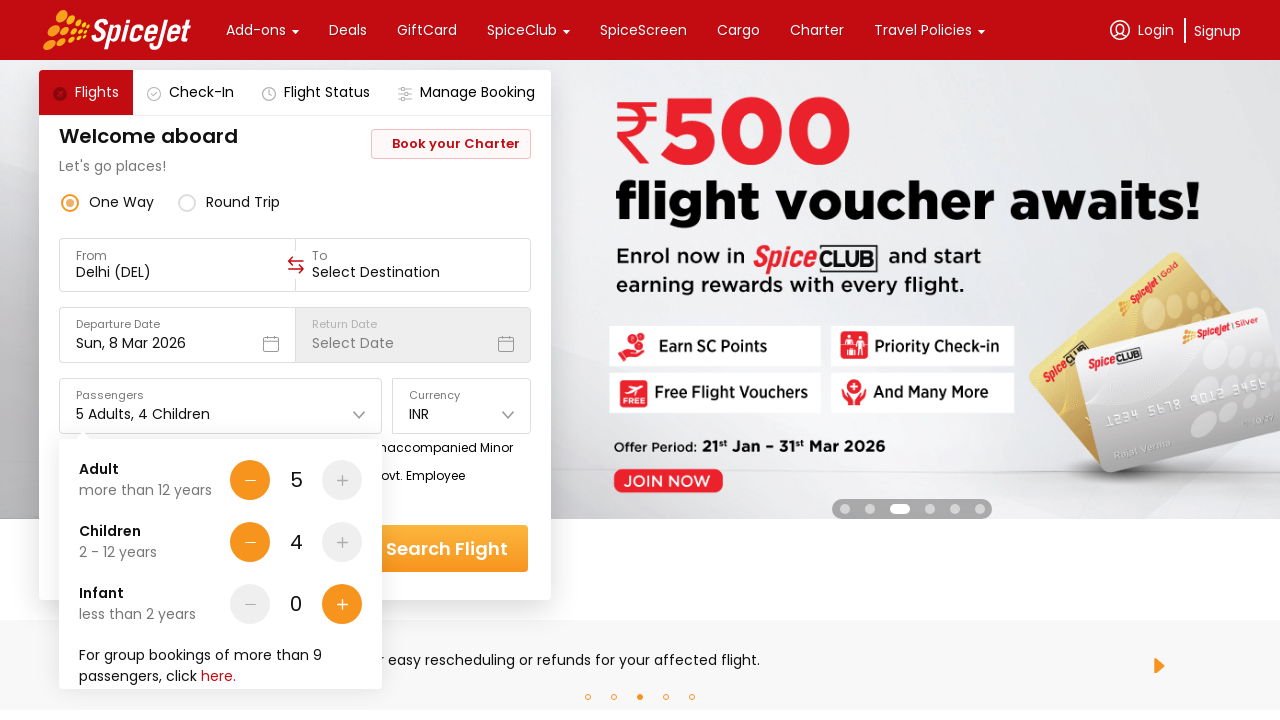

Brief wait after children count increment
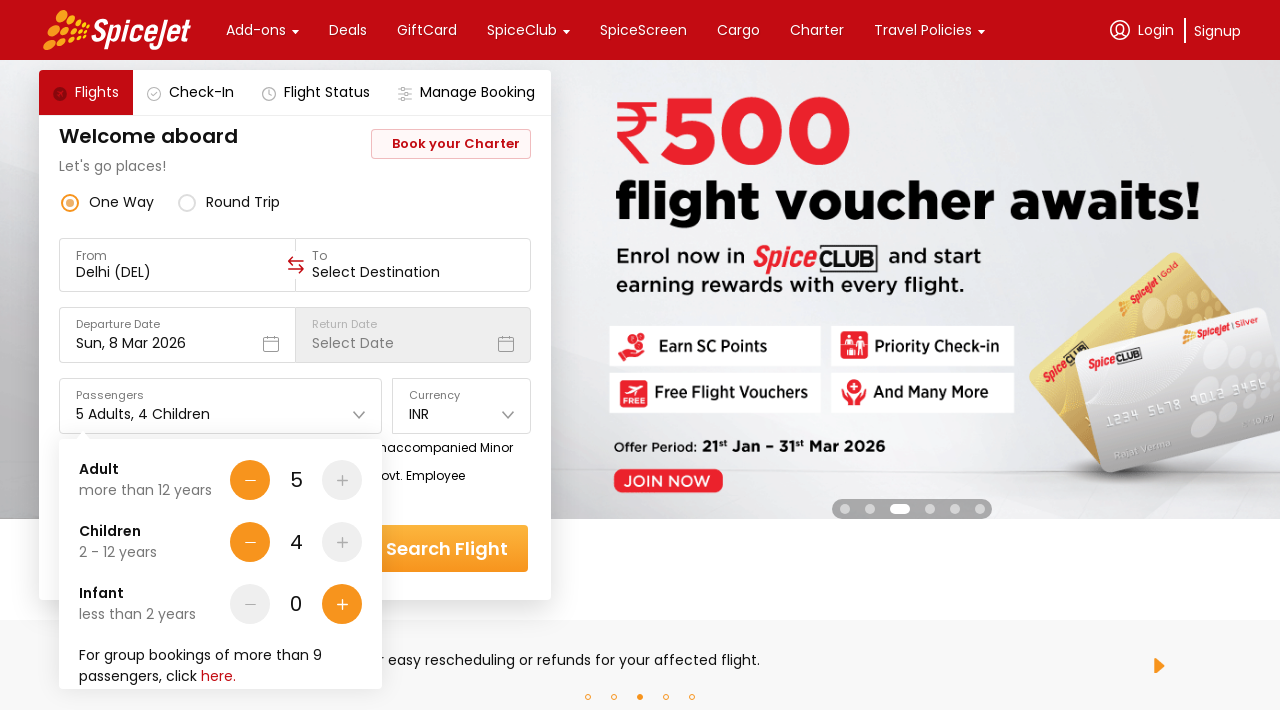

Clicked done button to confirm passenger selection at (317, 648) on //*[@id="main-container"]/div/div[1]/div[3]/div[2]/div[5]/div[1]/div/div[2]/div[
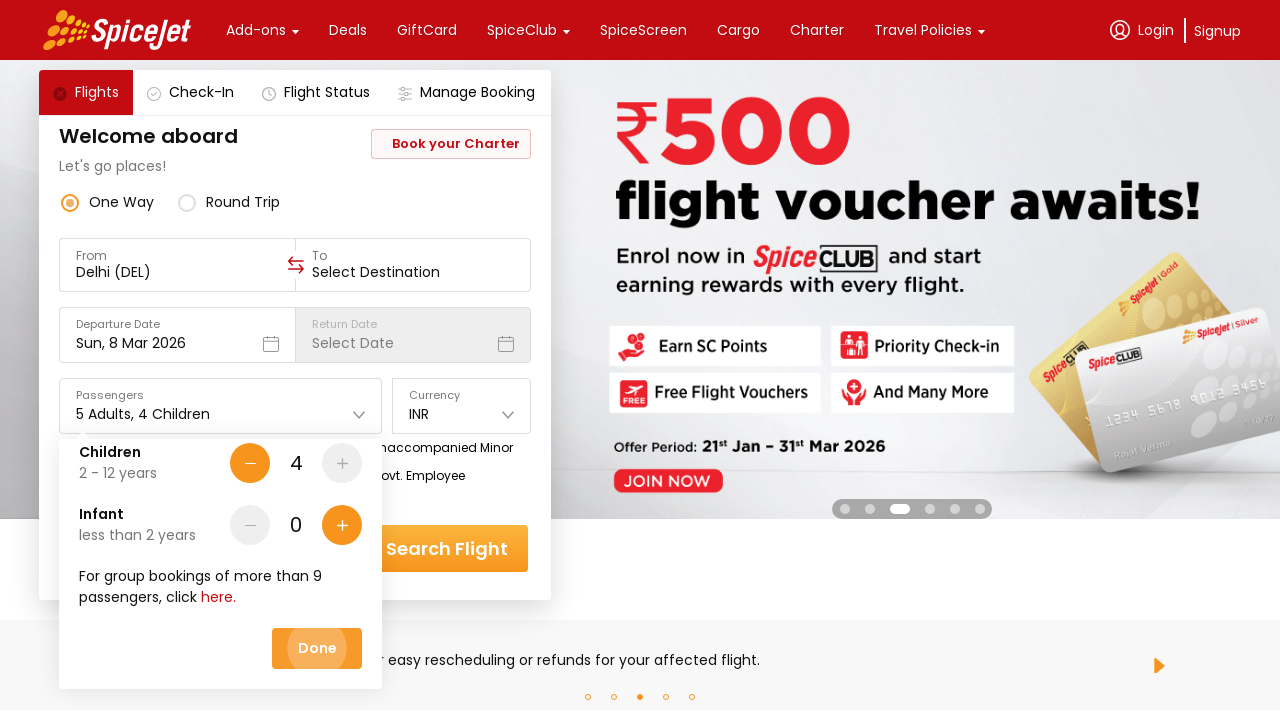

Waited for passenger selection to be confirmed
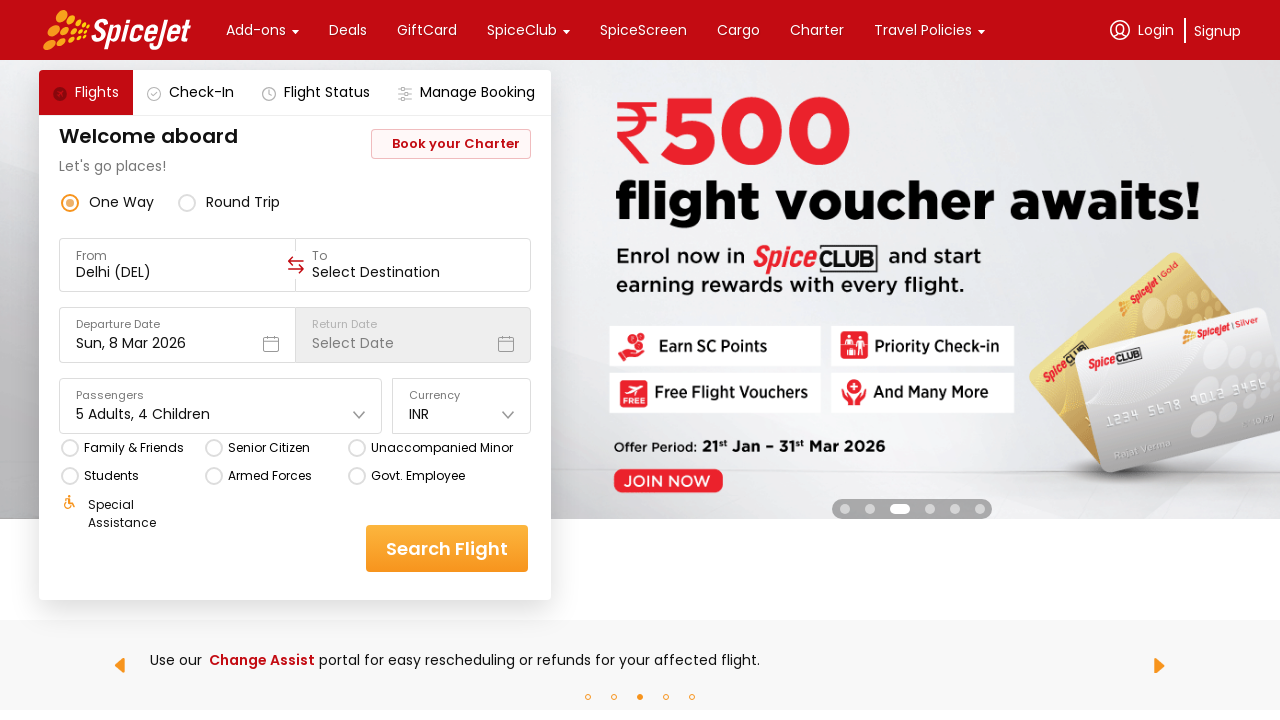

Verified passenger summary is displayed (4 adults, 5 children selected)
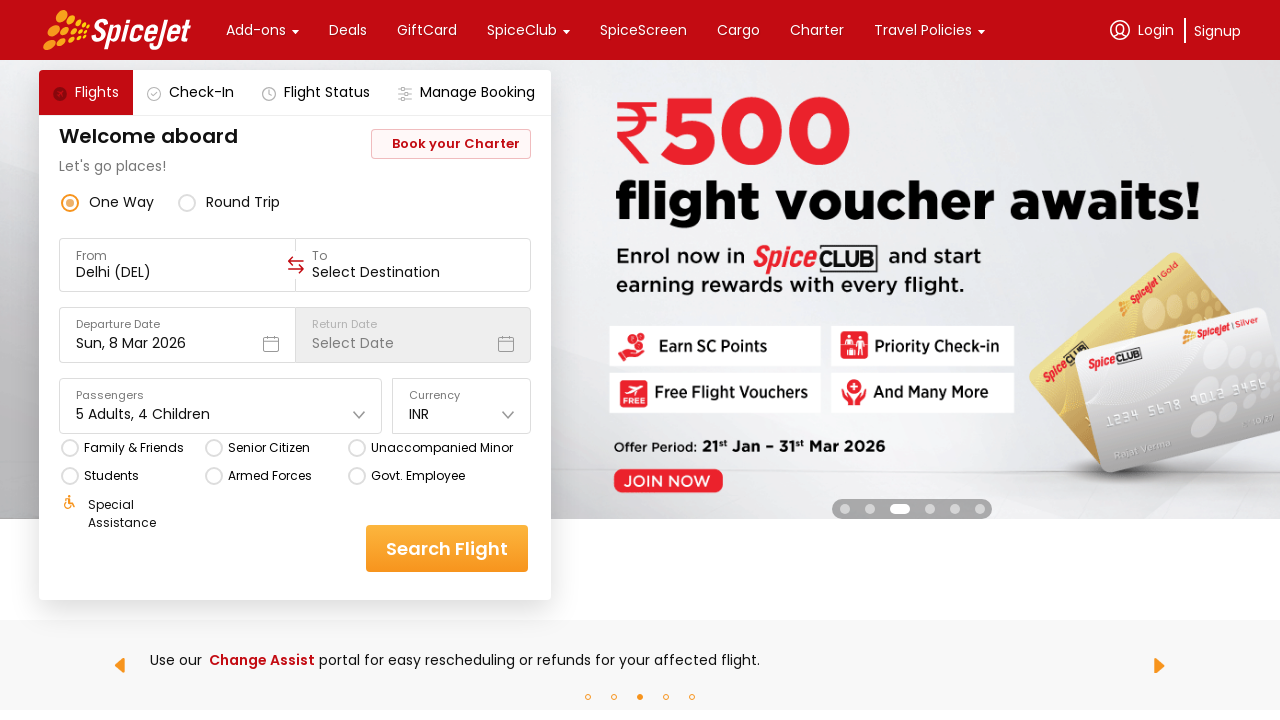

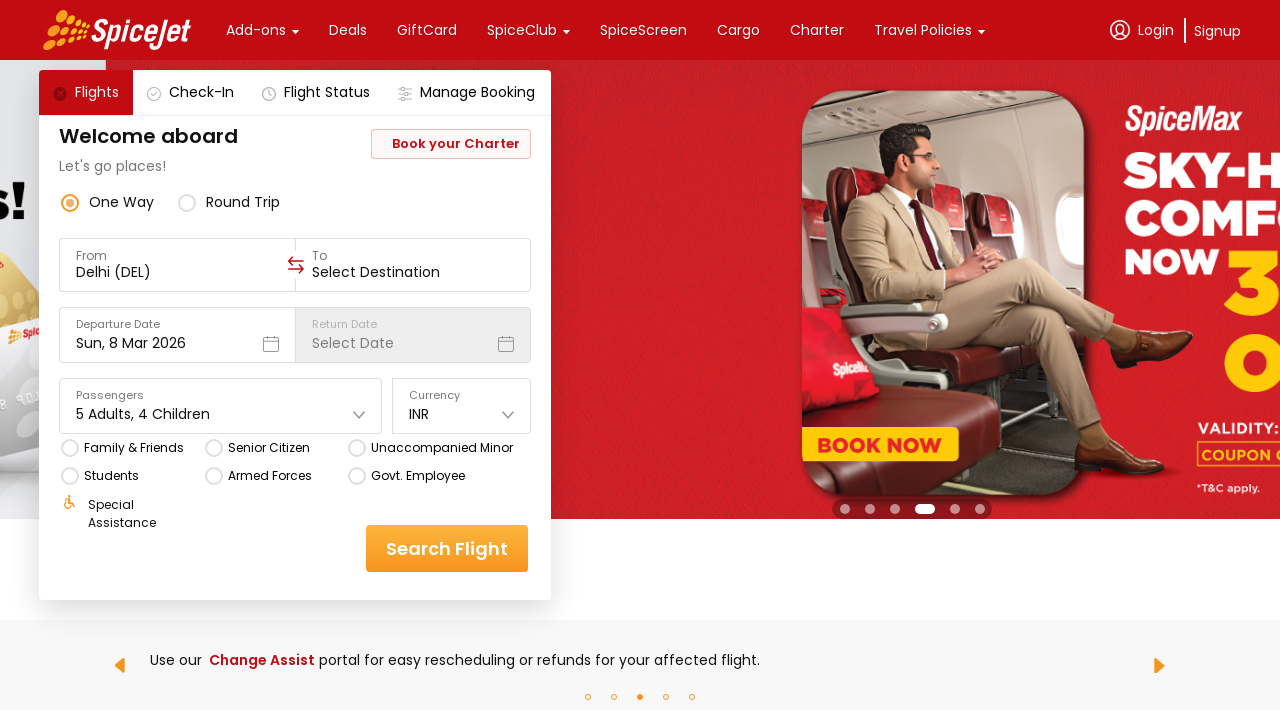